Tests login form with correct credentials and verifies success message

Starting URL: http://the-internet.herokuapp.com/login

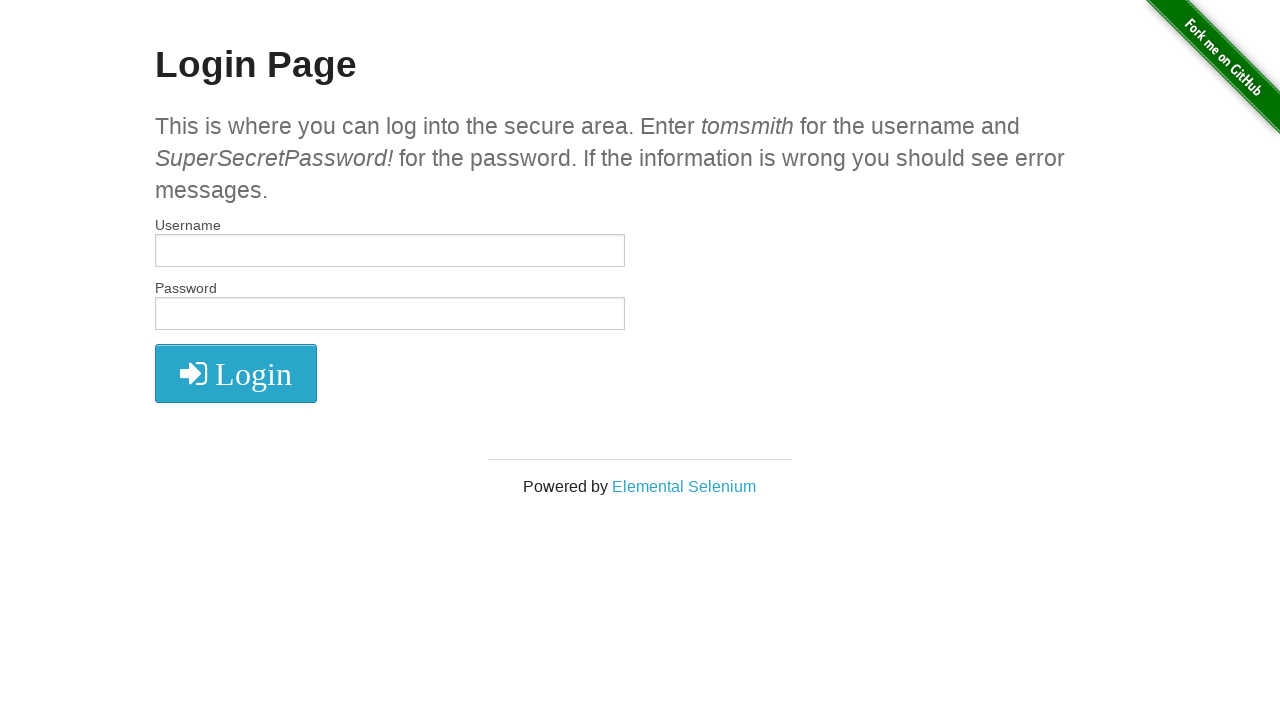

Filled username field with 'tomsmith' on #username
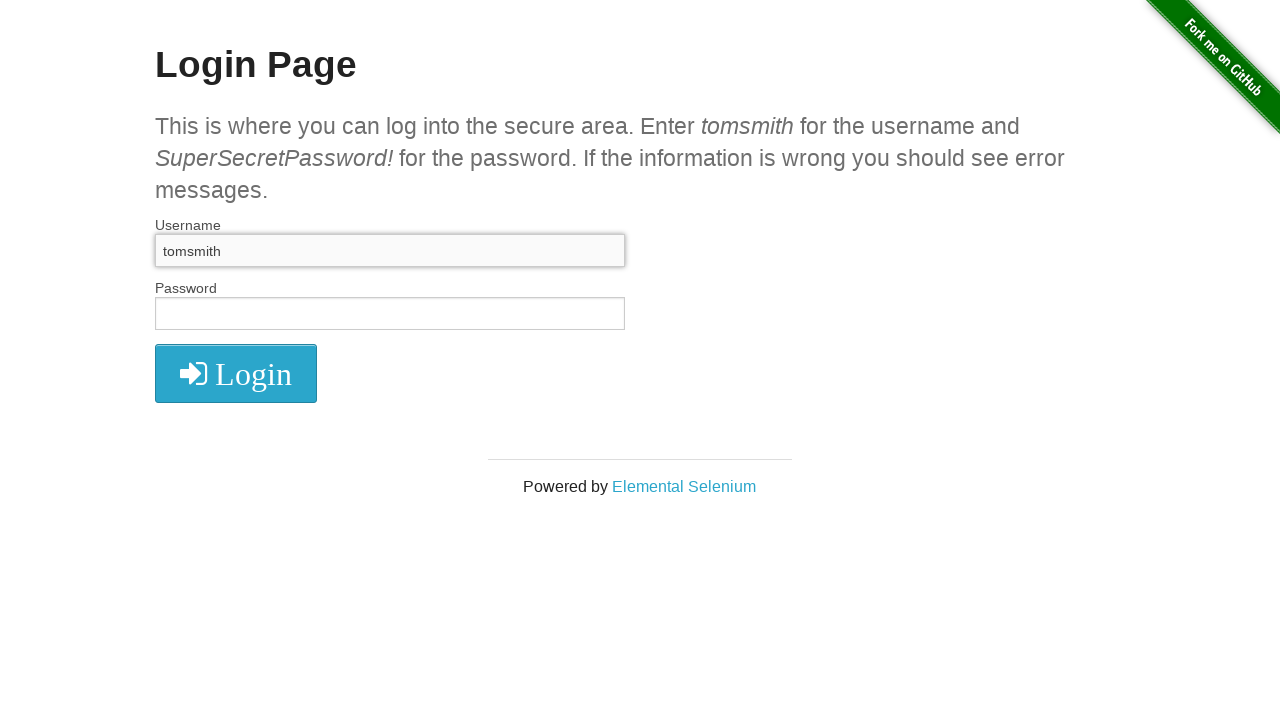

Filled password field with correct credentials on #password
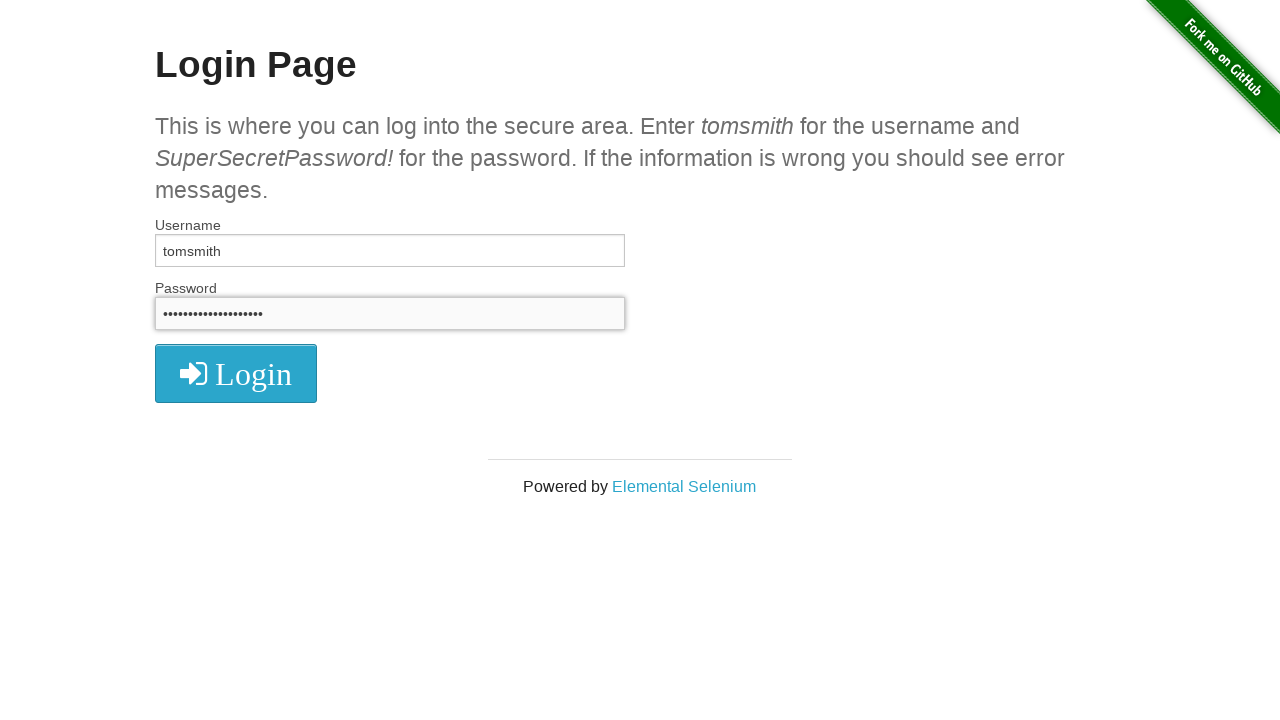

Clicked login submit button at (236, 373) on form button[type="submit"]
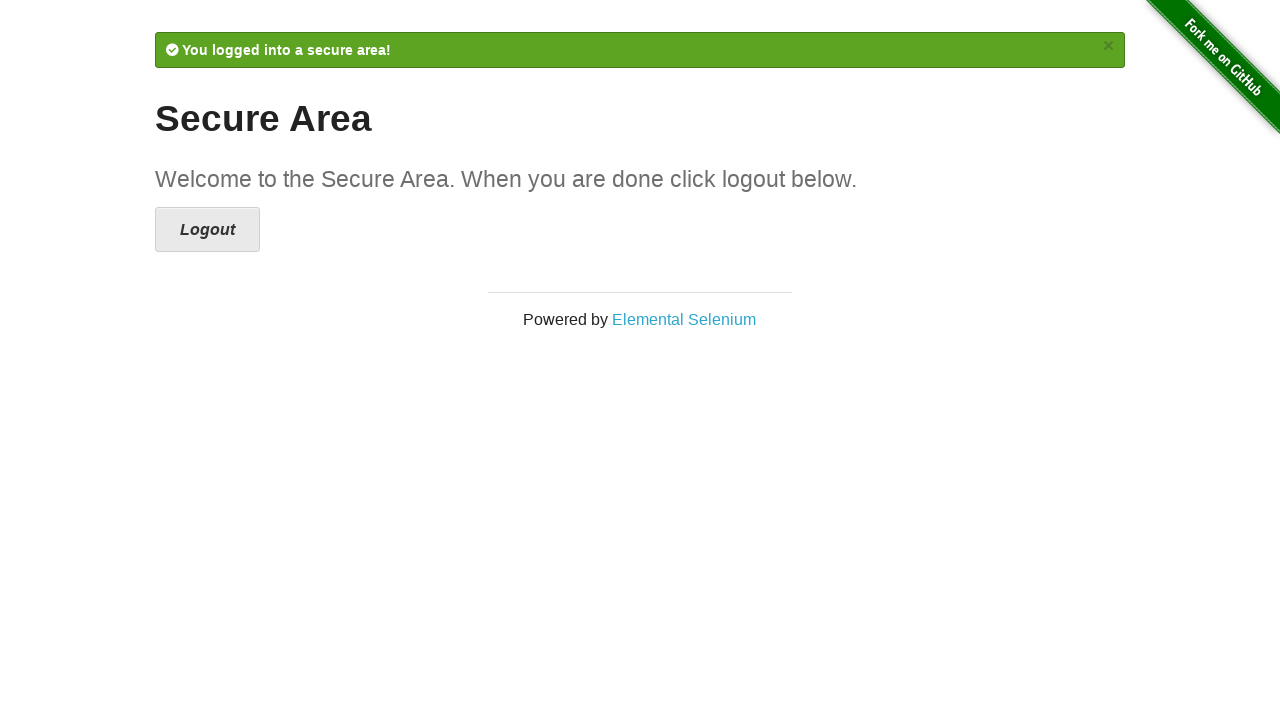

Success flash message appeared
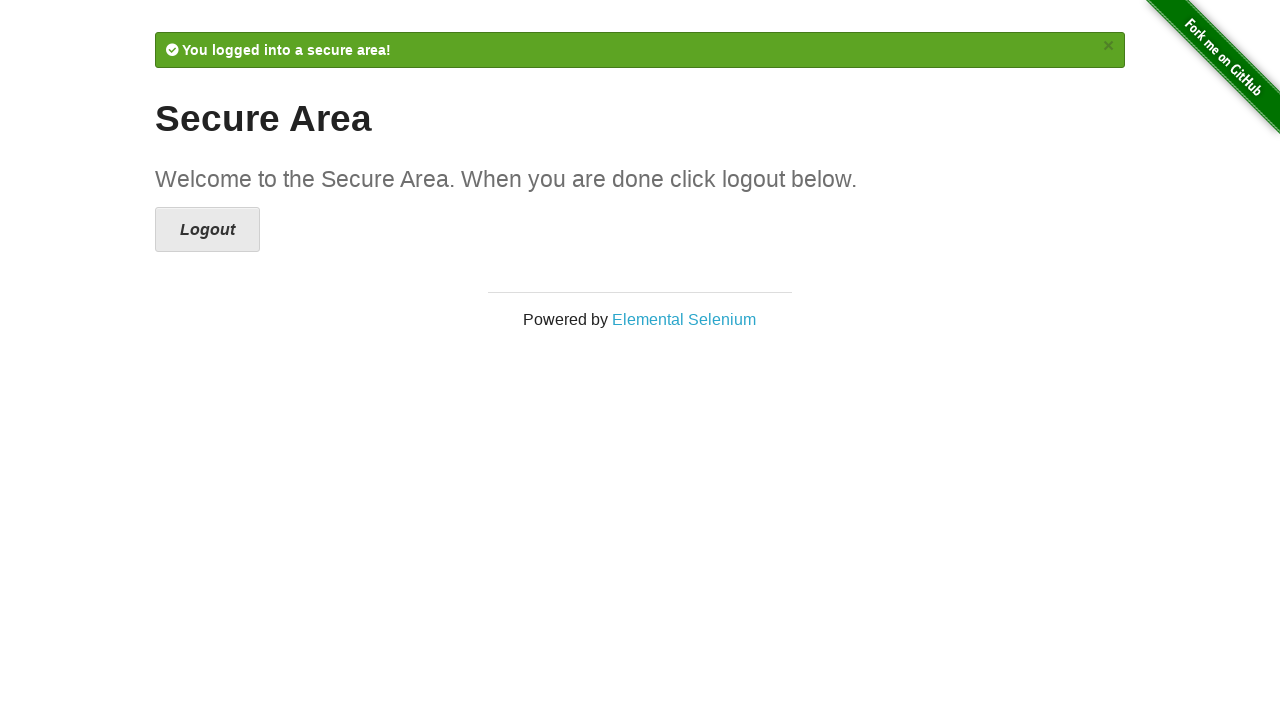

Verified success message 'You logged into a secure area!' is displayed
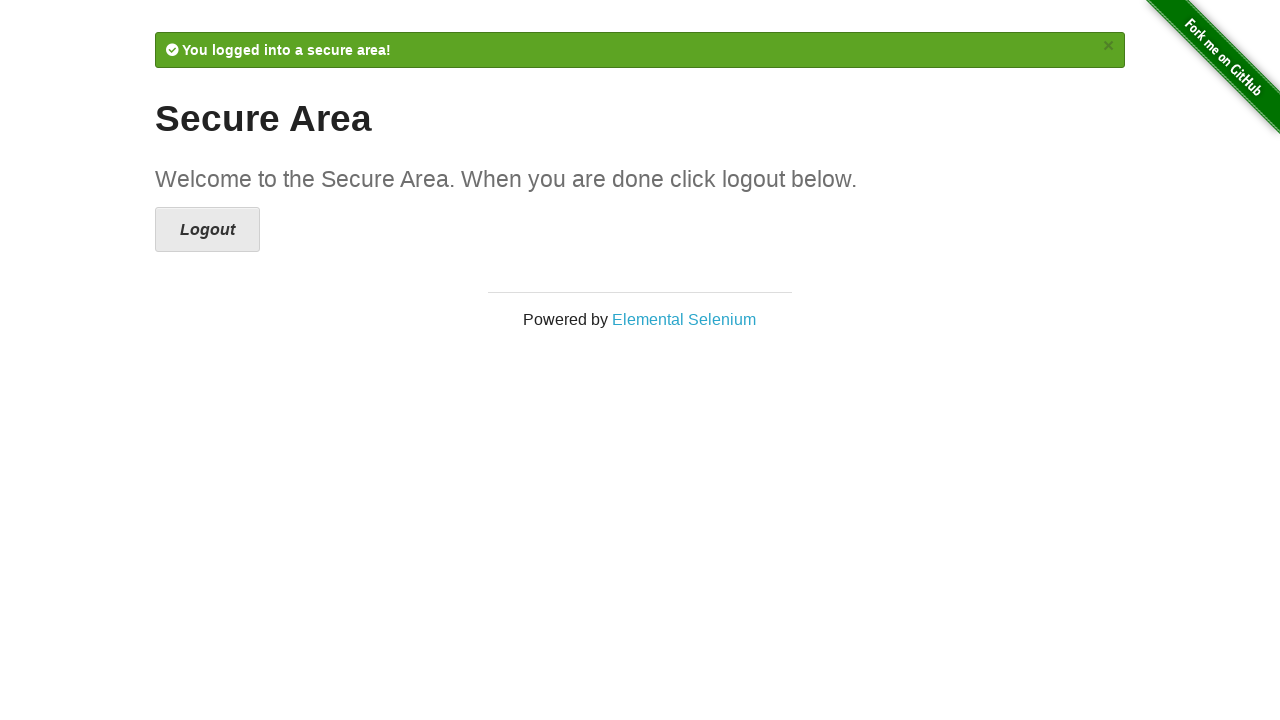

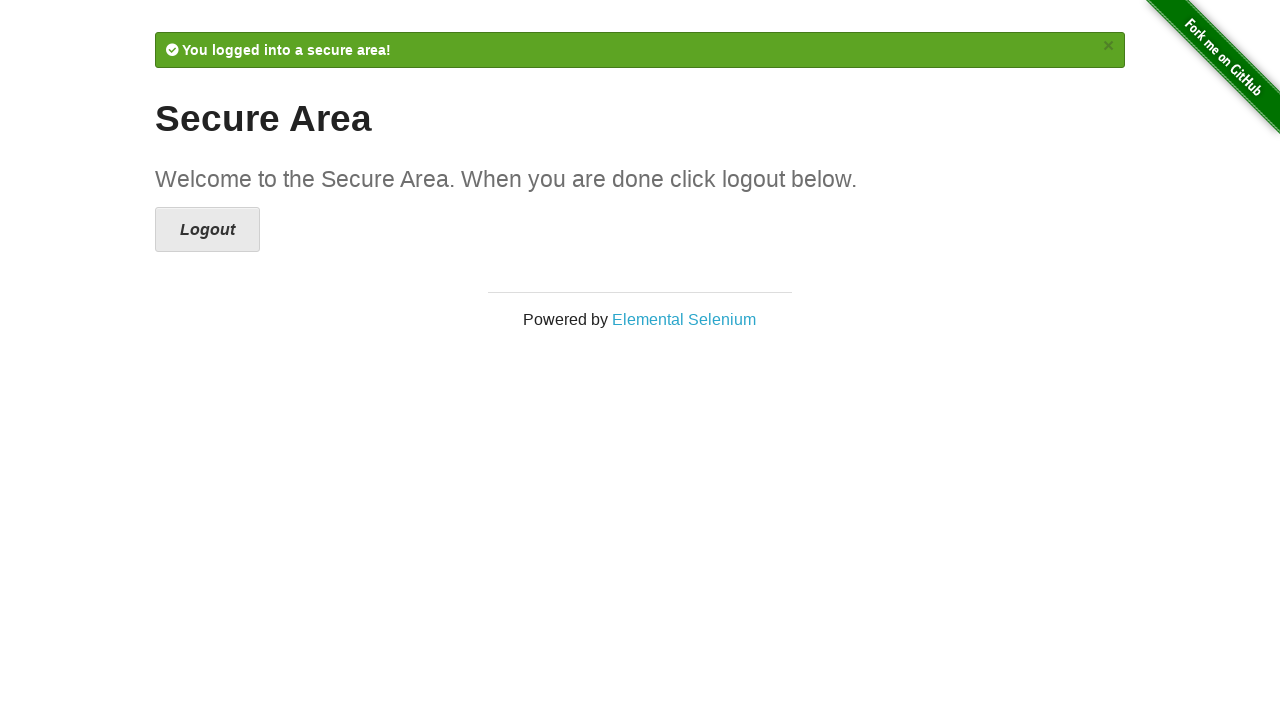